Tests browser window handling by clicking a button to open a new tab, switching to that tab to verify content, closing it, and returning to the parent tab.

Starting URL: https://demoqa.com/browser-windows

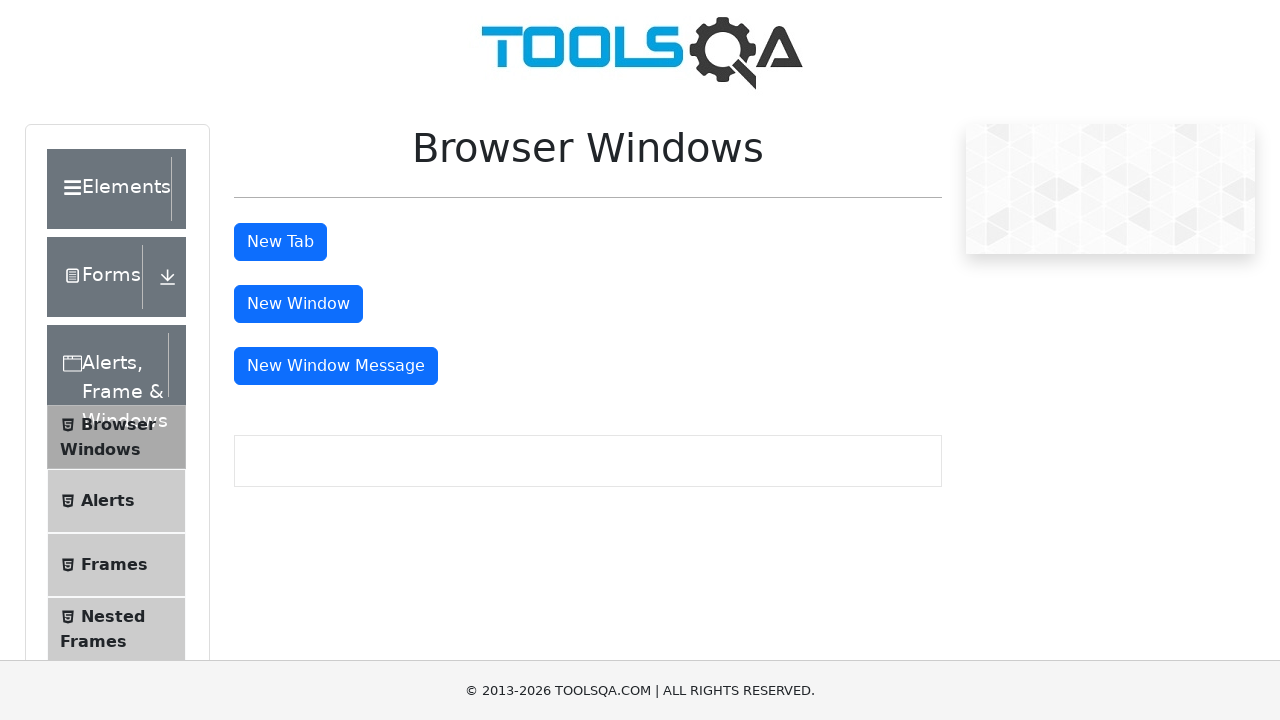

Stored original page reference
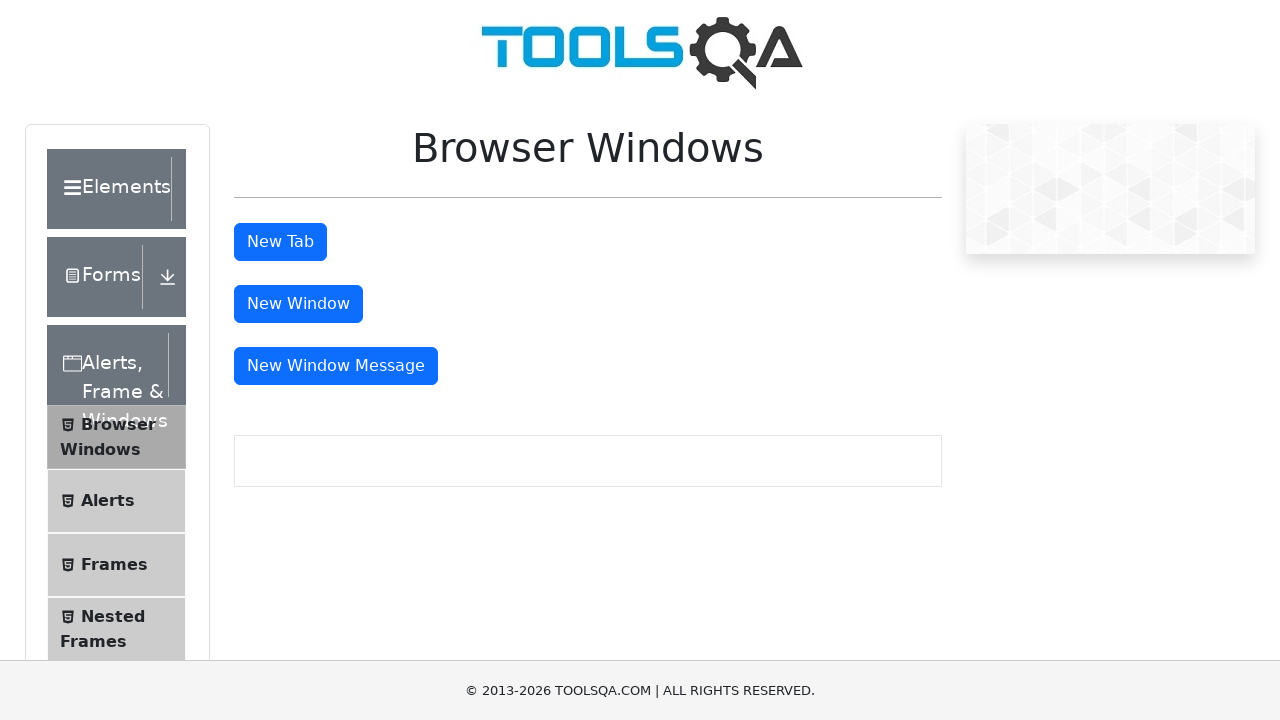

Clicked 'New Tab' button to open a new tab at (280, 242) on #tabButton
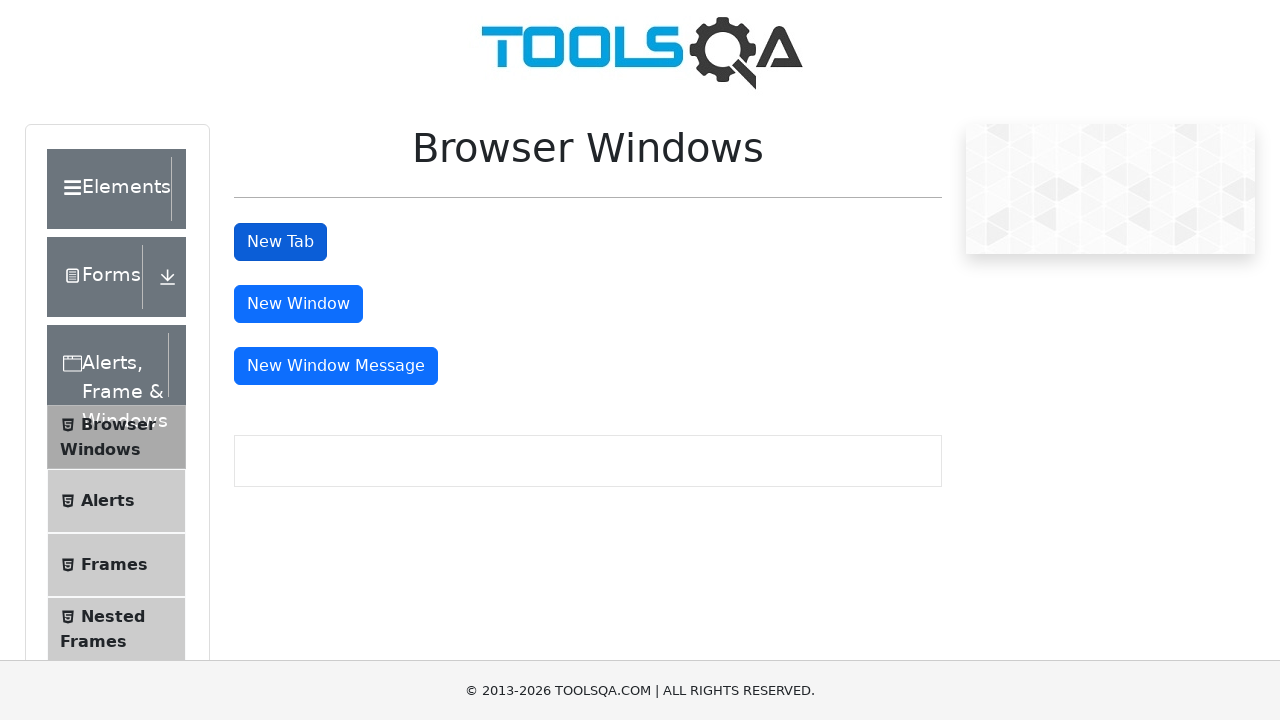

Retrieved the new tab page object
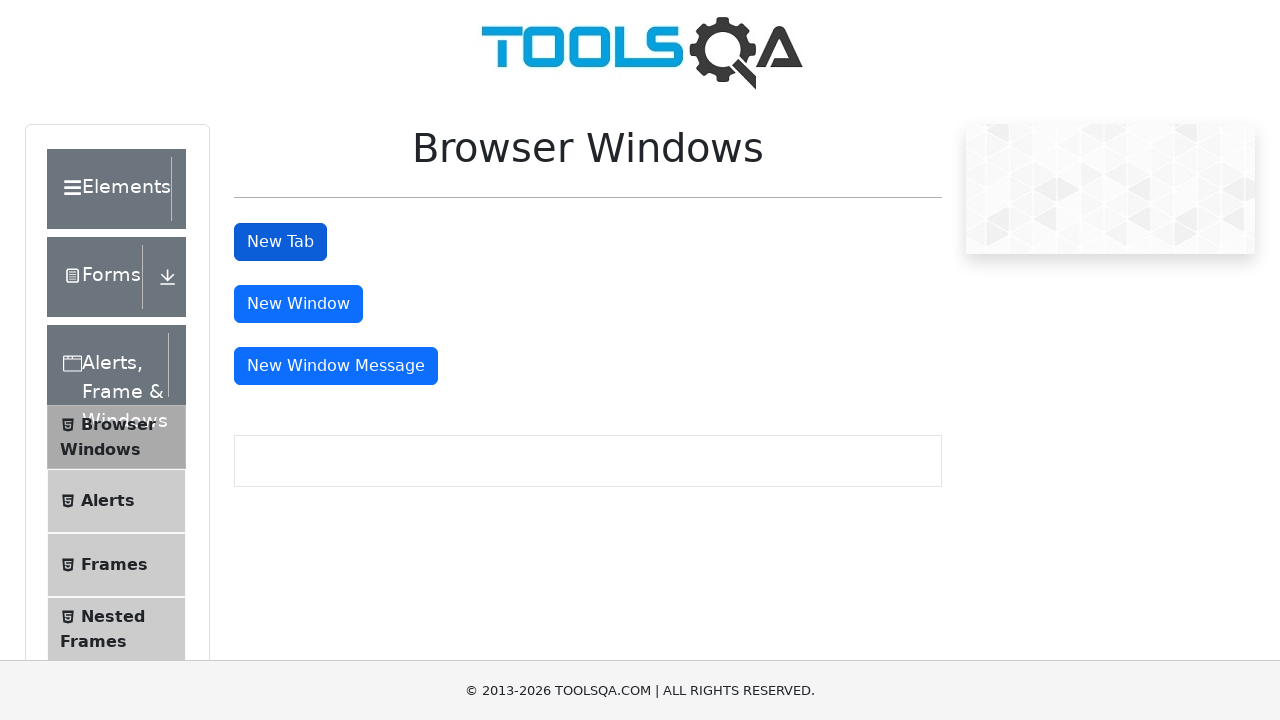

Waited for sample heading to load in new tab
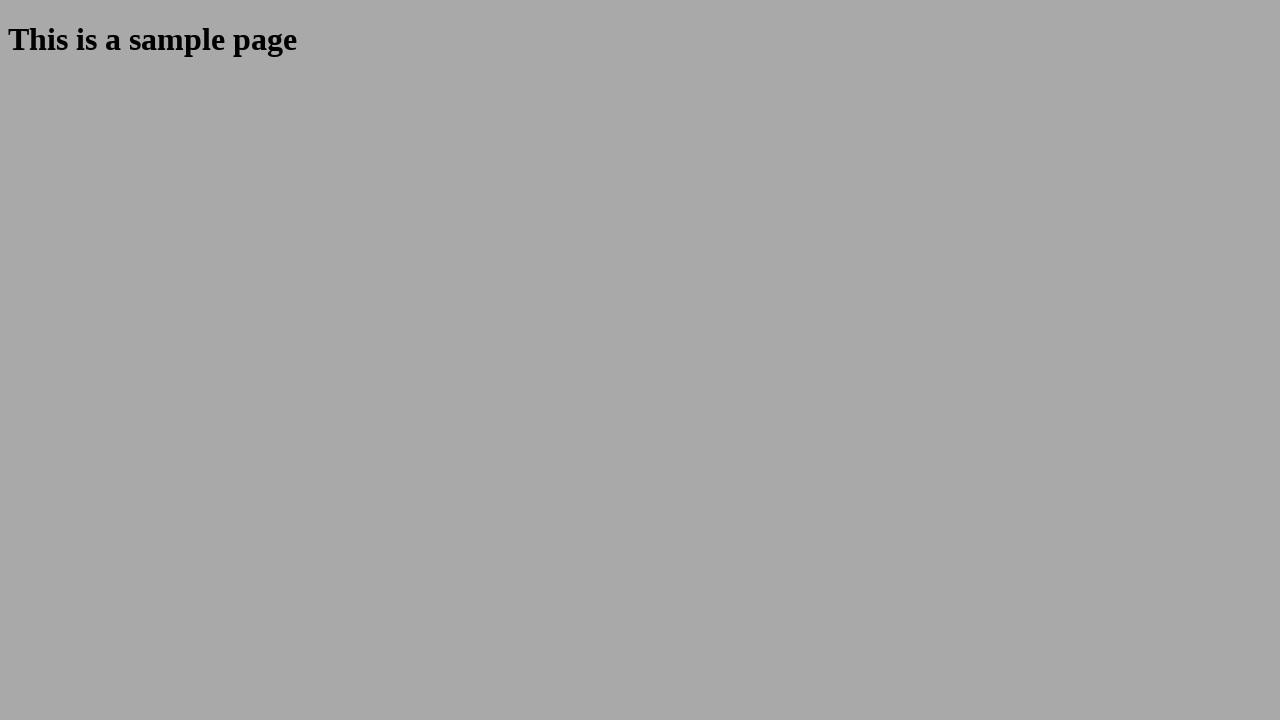

Verified new tab content: 'This is a sample page'
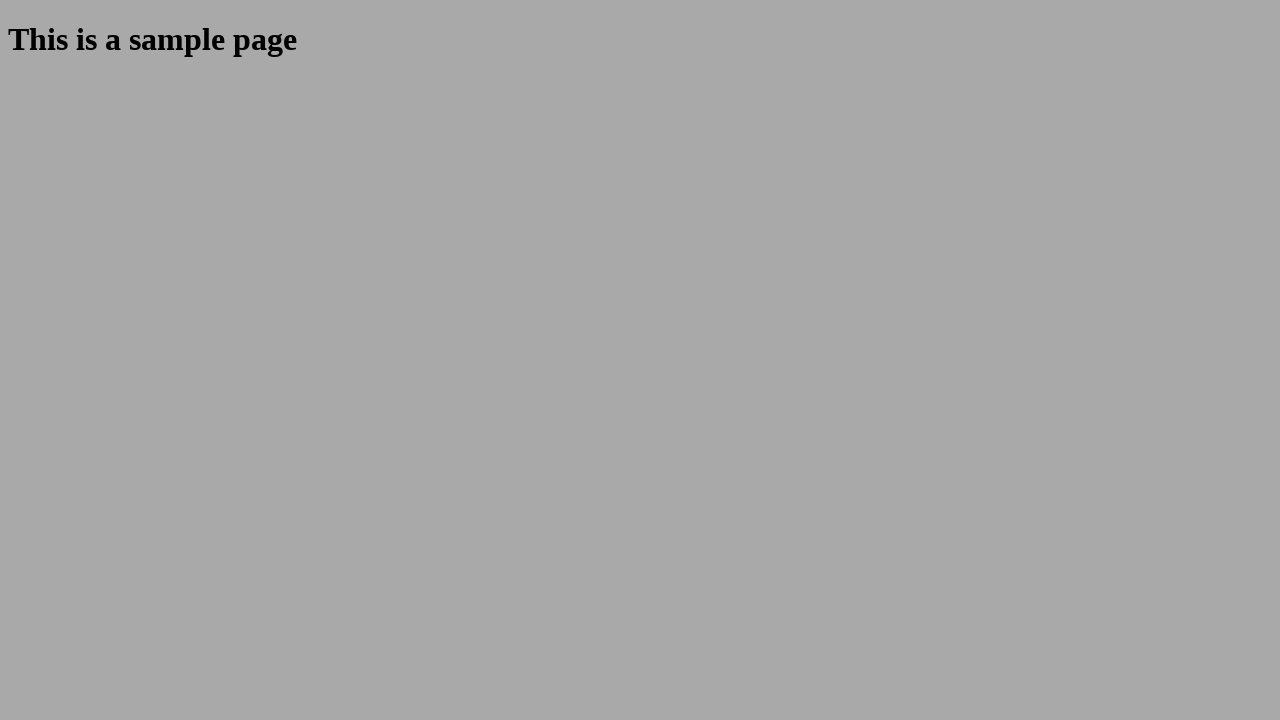

Closed the new tab
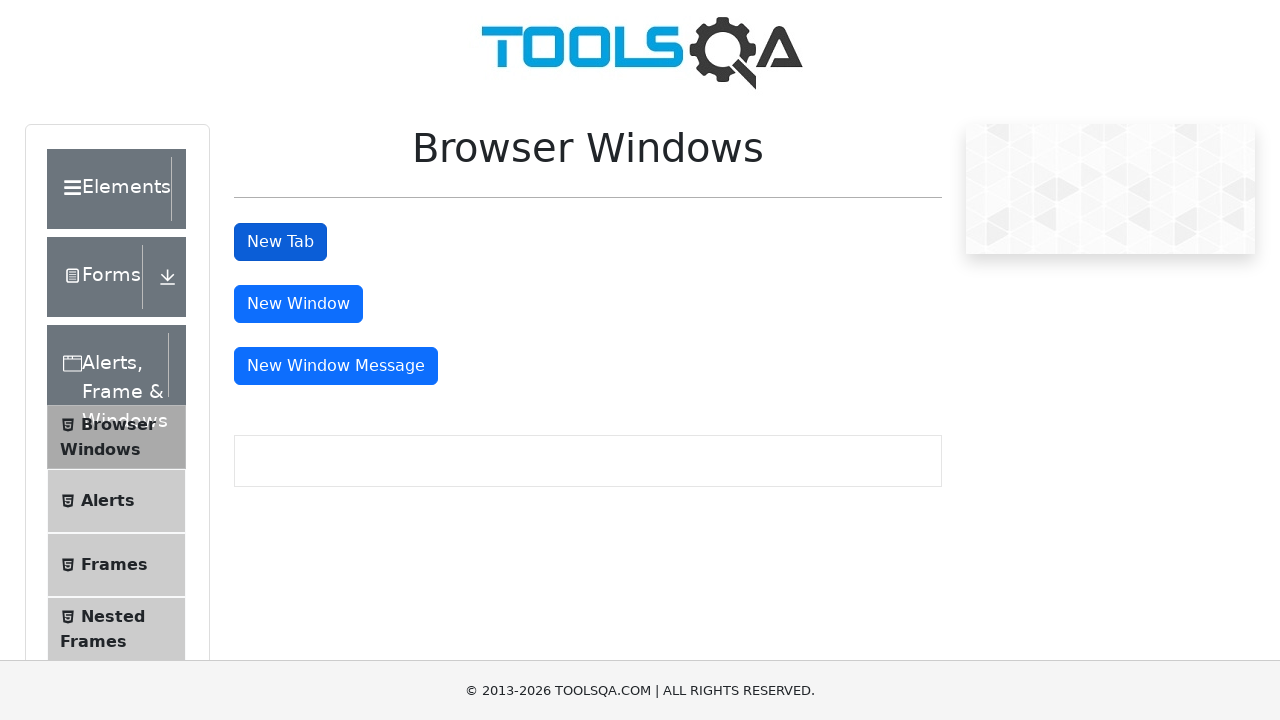

Clicked 'New Window' button to open a new window at (298, 304) on #windowButton
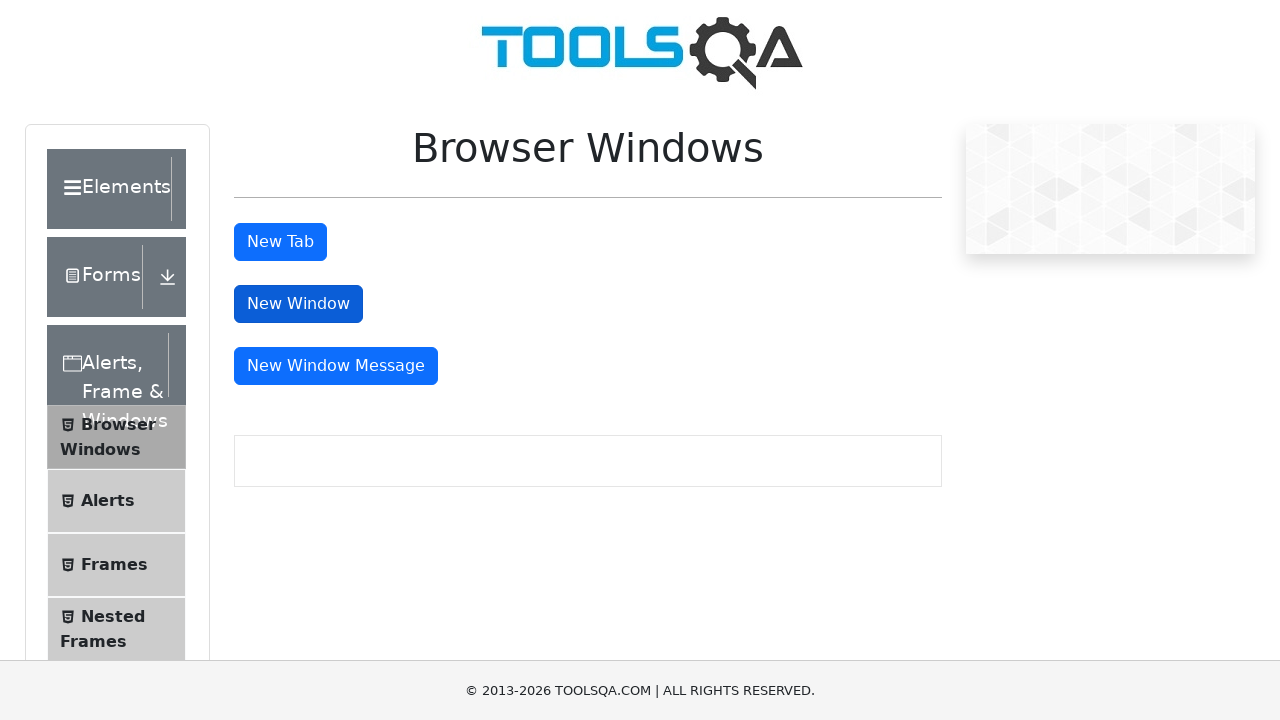

Retrieved the new window page object
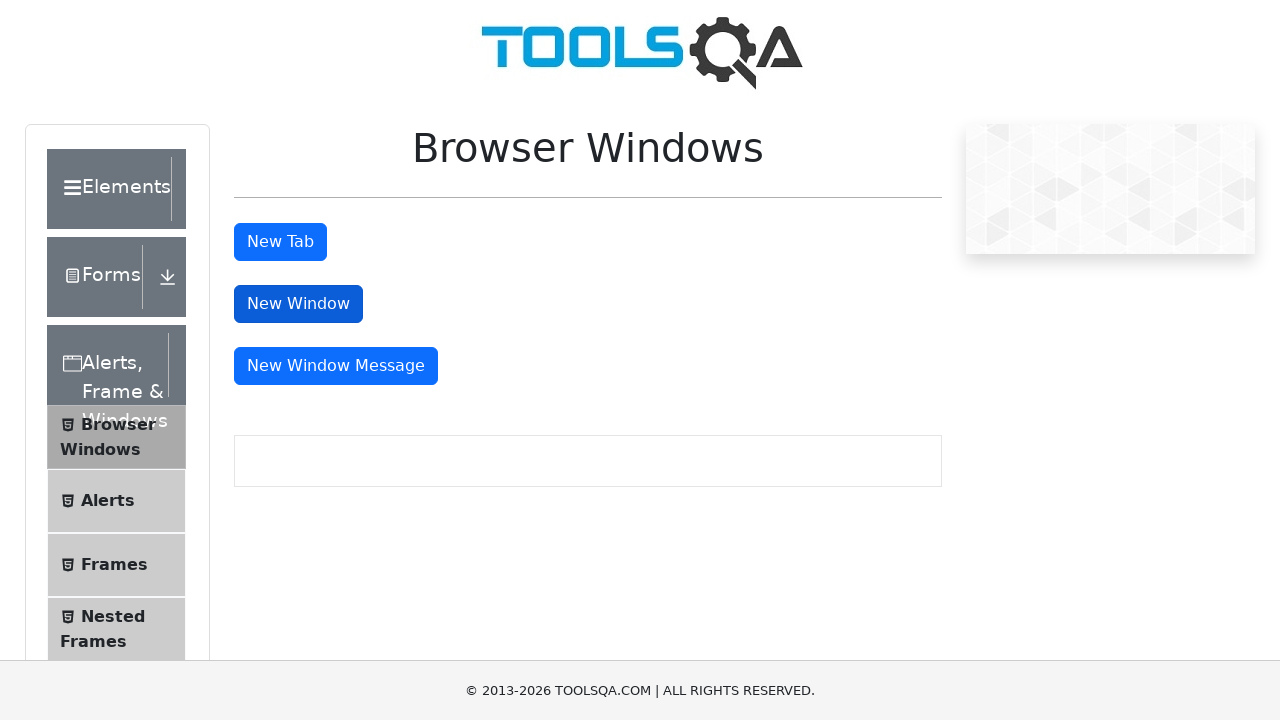

Waited for sample heading to load in new window
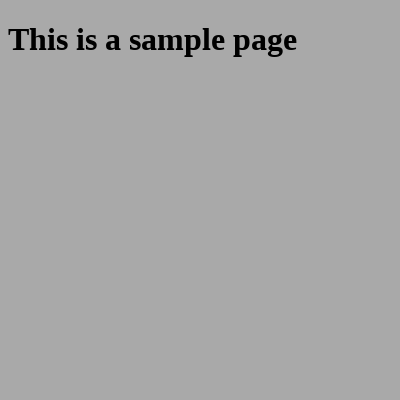

Verified new window content: 'This is a sample page'
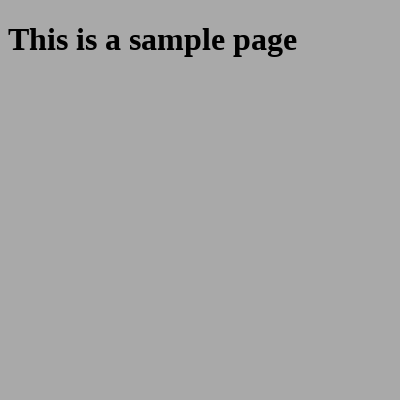

Closed the new window
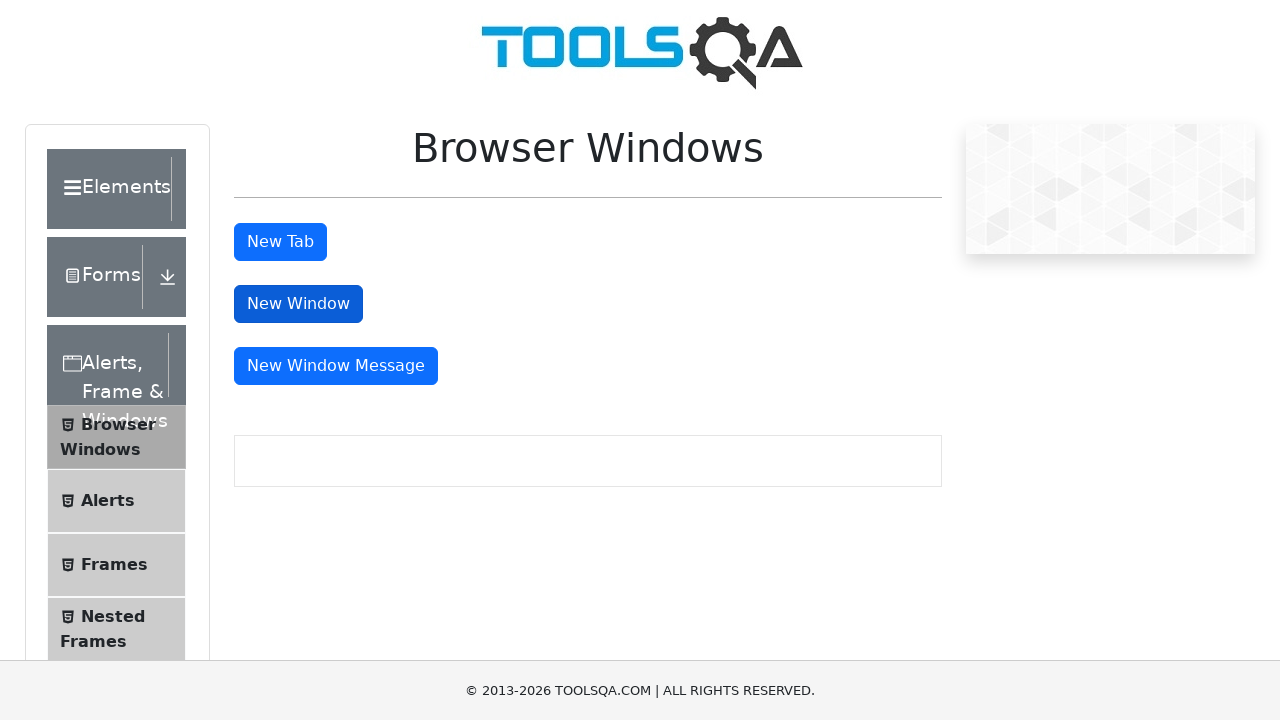

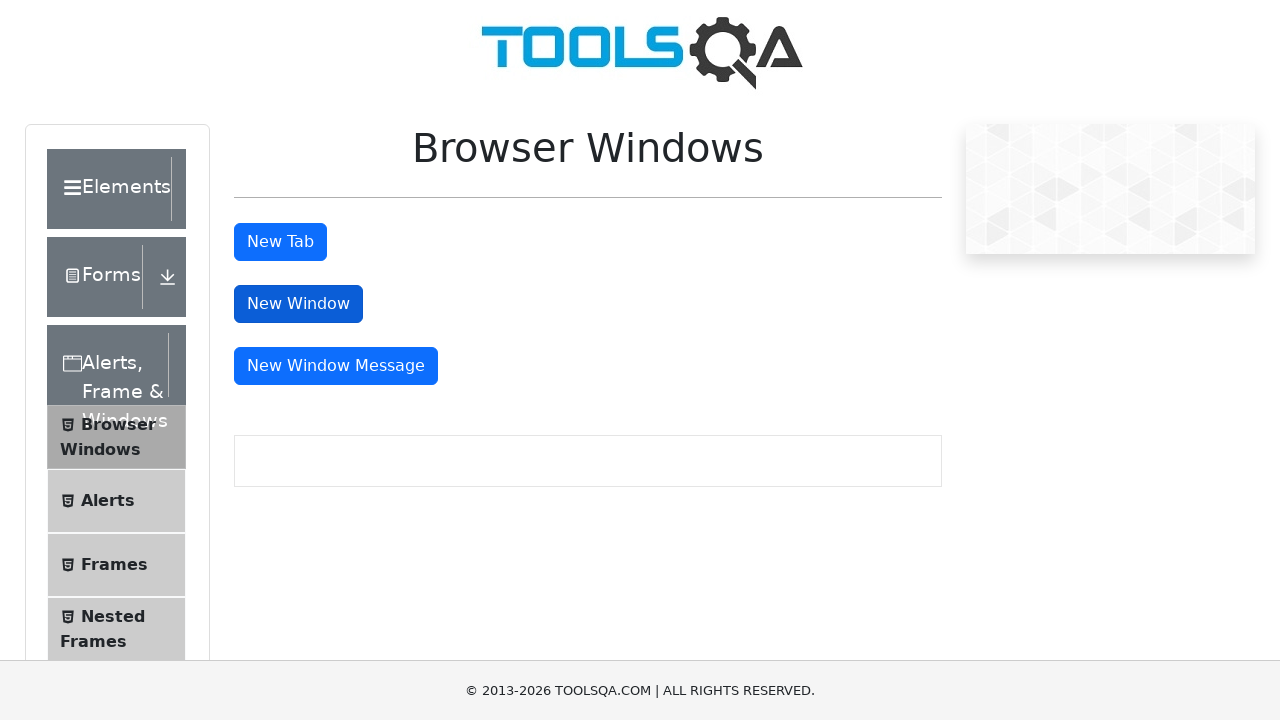